Tests a registration form by filling out first name, last name, username, email, password, phone number, selecting gender, entering date of birth, and selecting department from dropdown.

Starting URL: https://practice.cydeo.com/registration_form

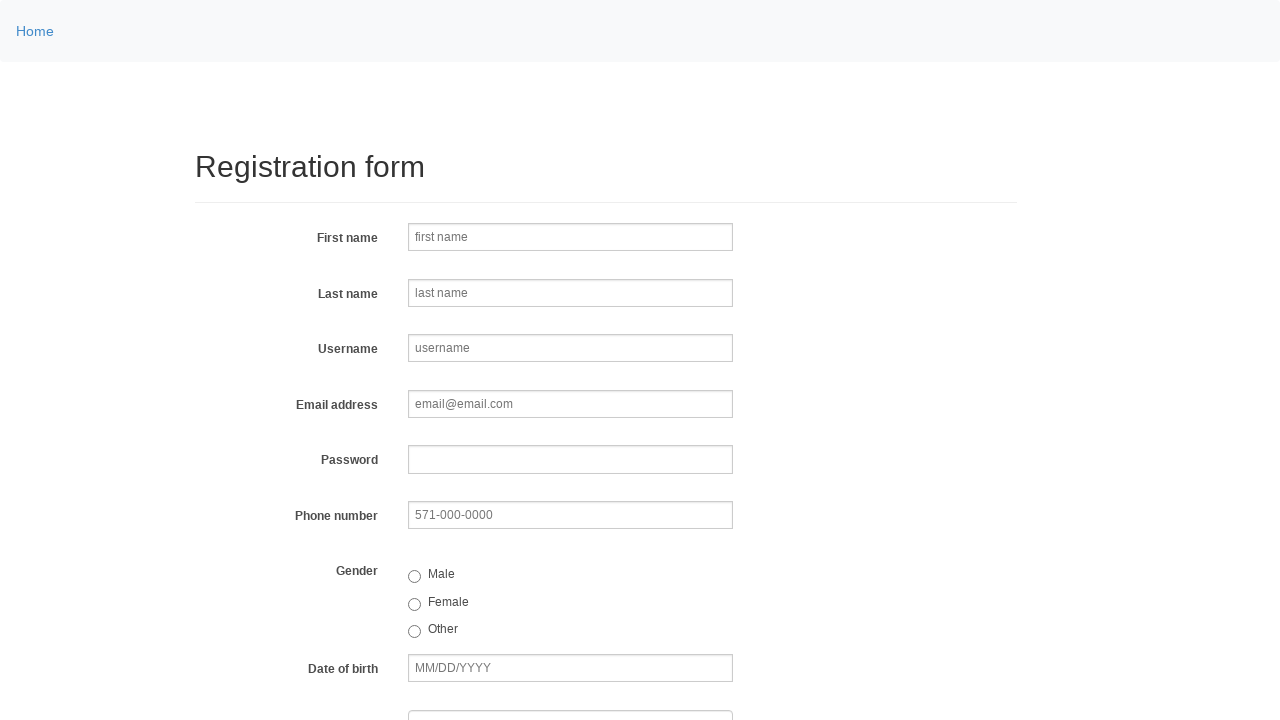

Filled first name field with 'Jennifer' on input[name='firstname']
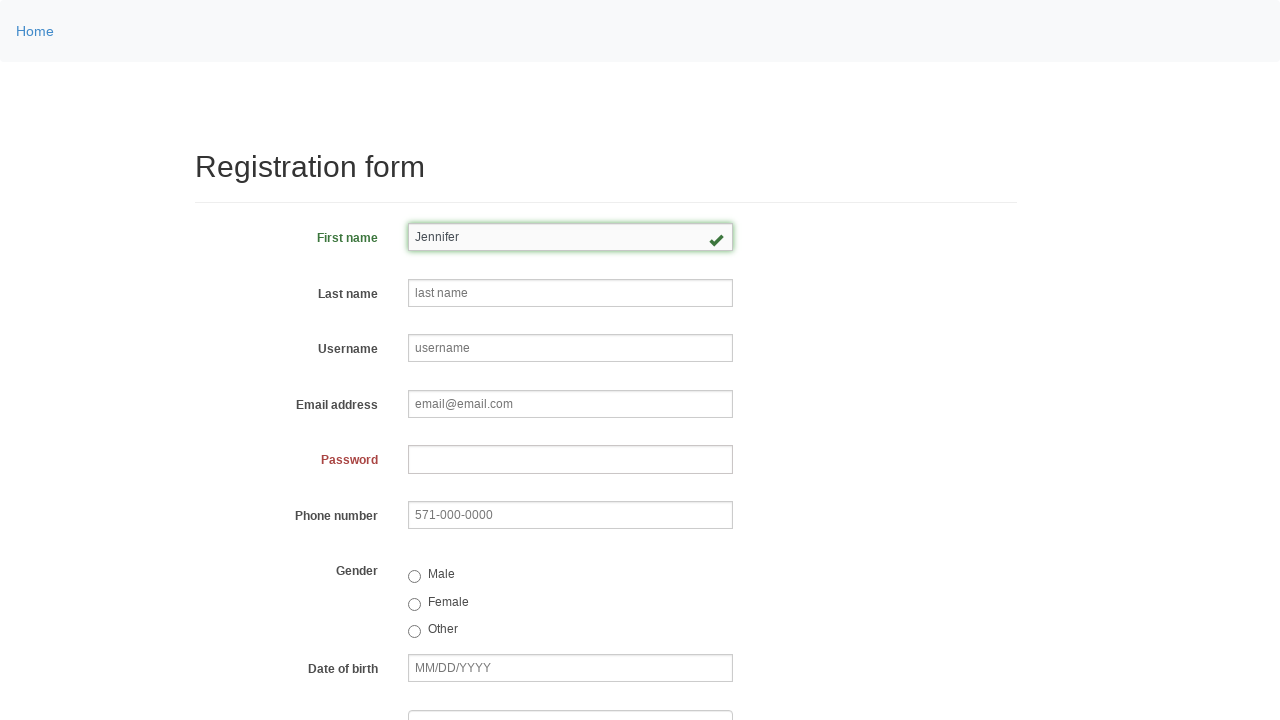

Filled last name field with 'Thompson' on input[name='lastname']
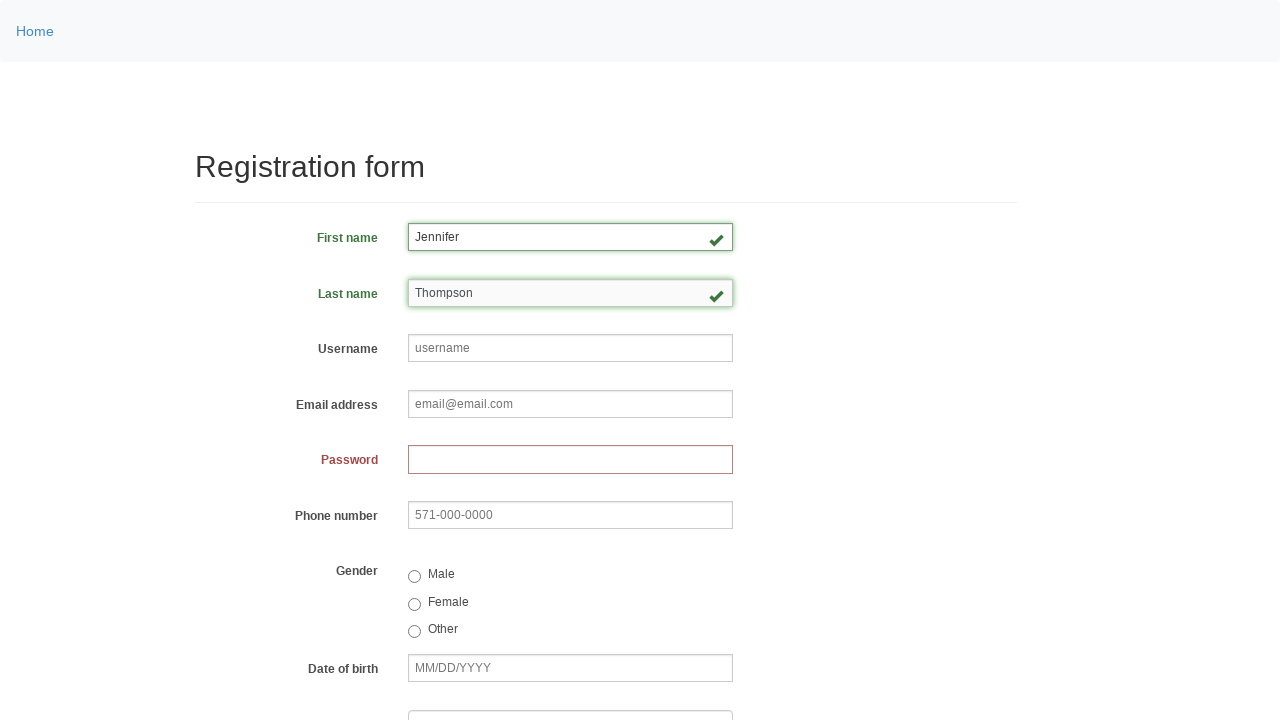

Filled username field with 'helpdesk847' on input[name='username']
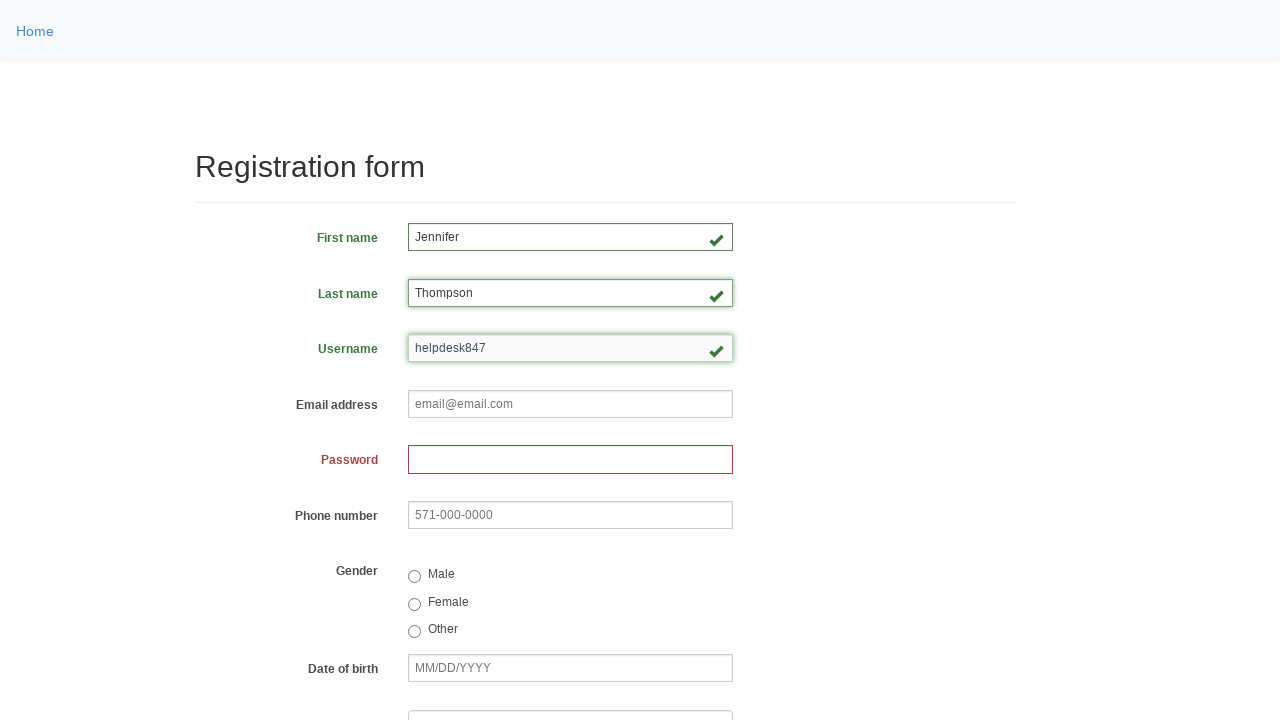

Filled email field with 'helpdesk847@email.com' on input[name='email']
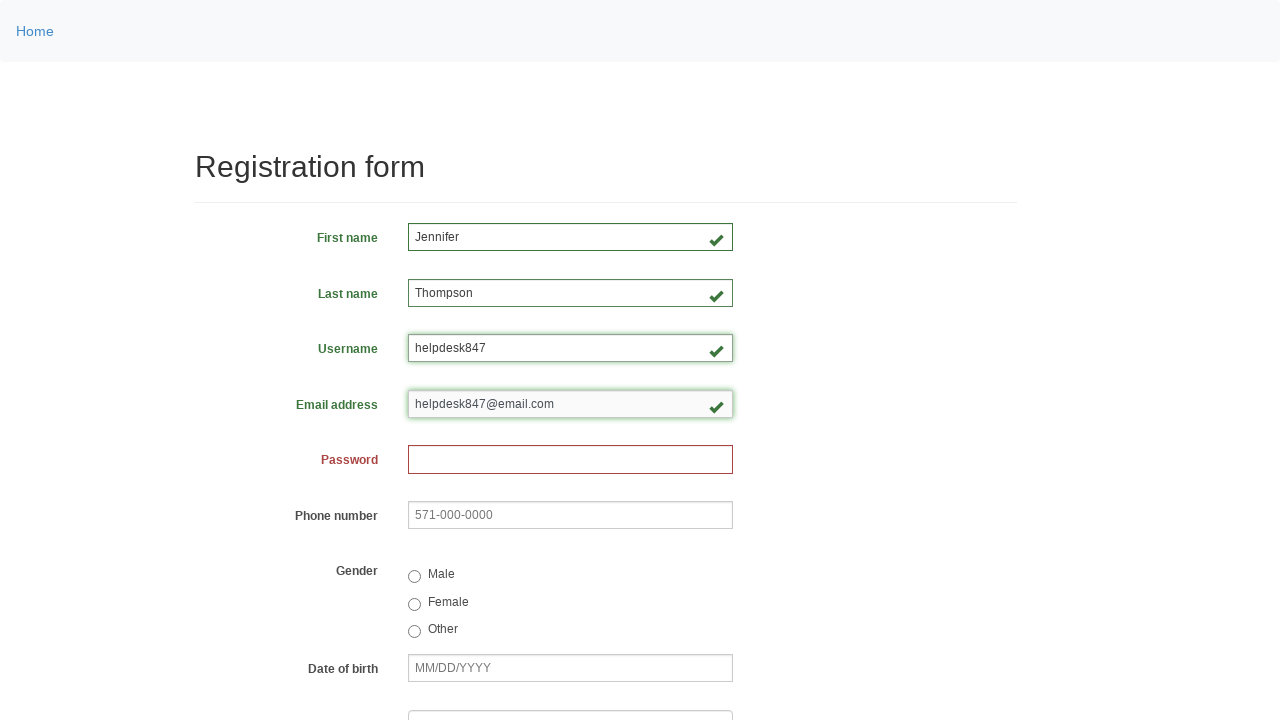

Filled password field with '38471956' on input[name='password']
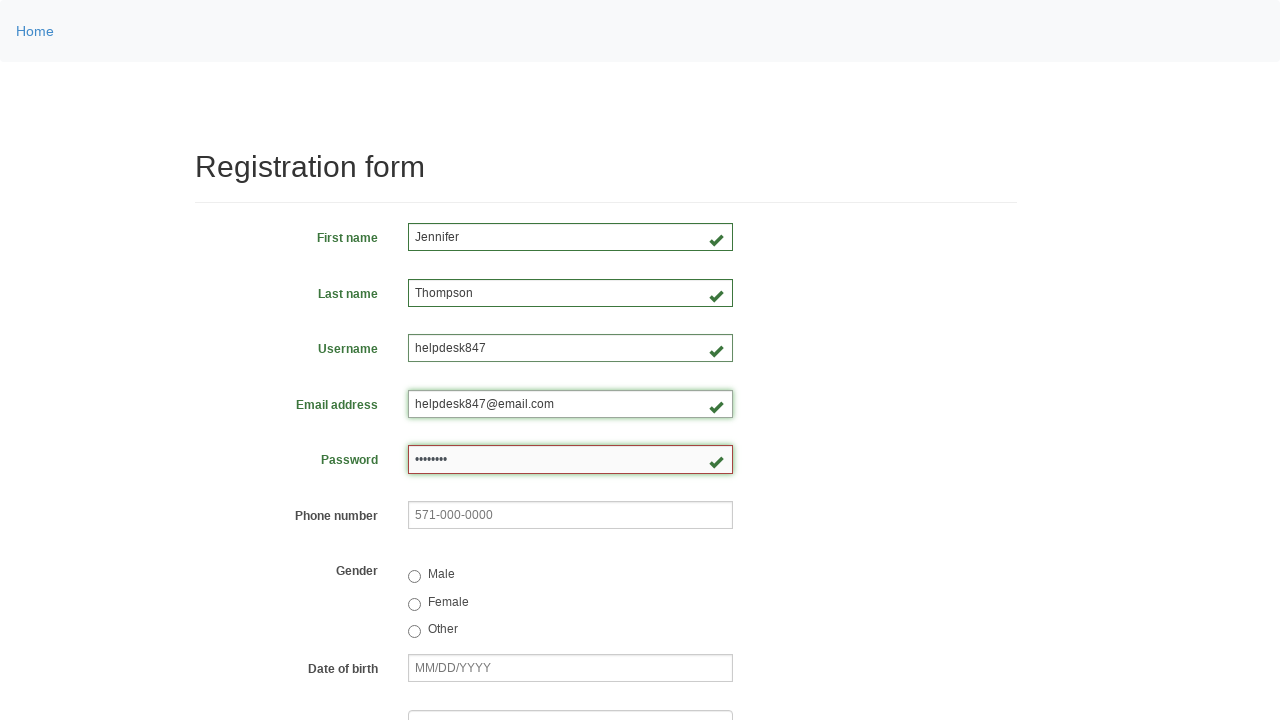

Filled phone number field with '571-234-5678' on input[name='phone']
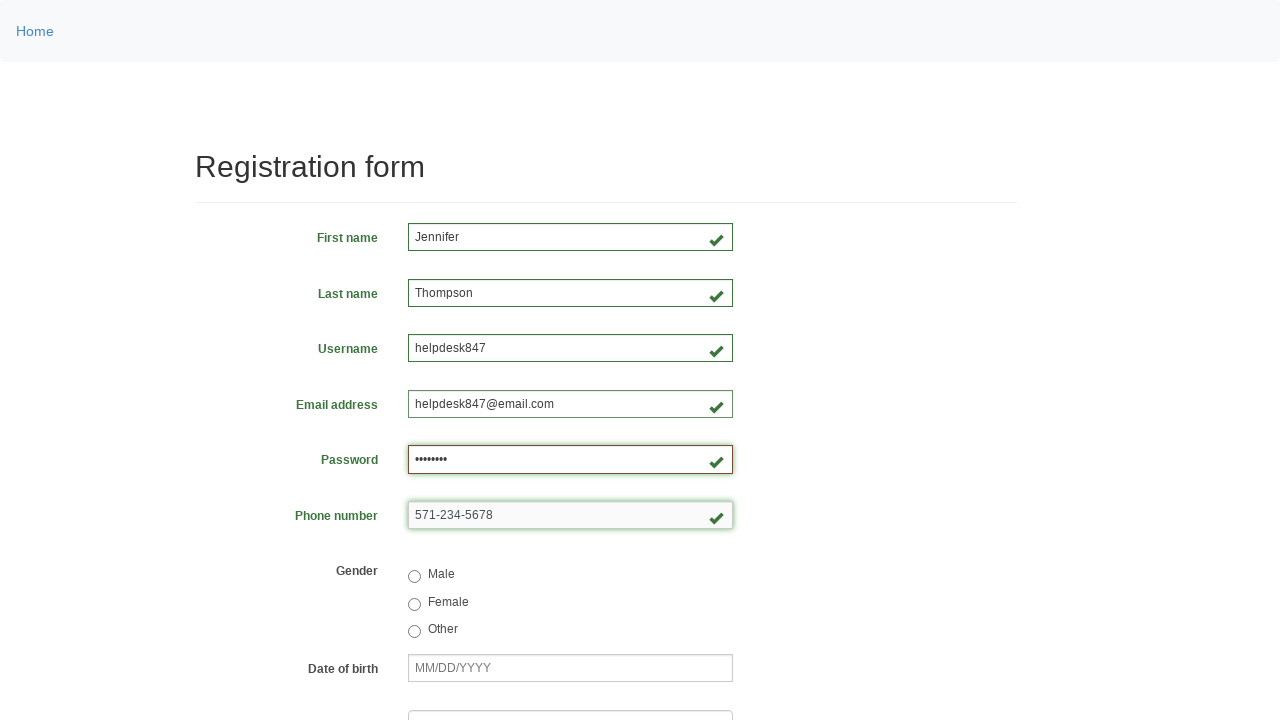

Selected female gender option at (414, 604) on input[value='female']
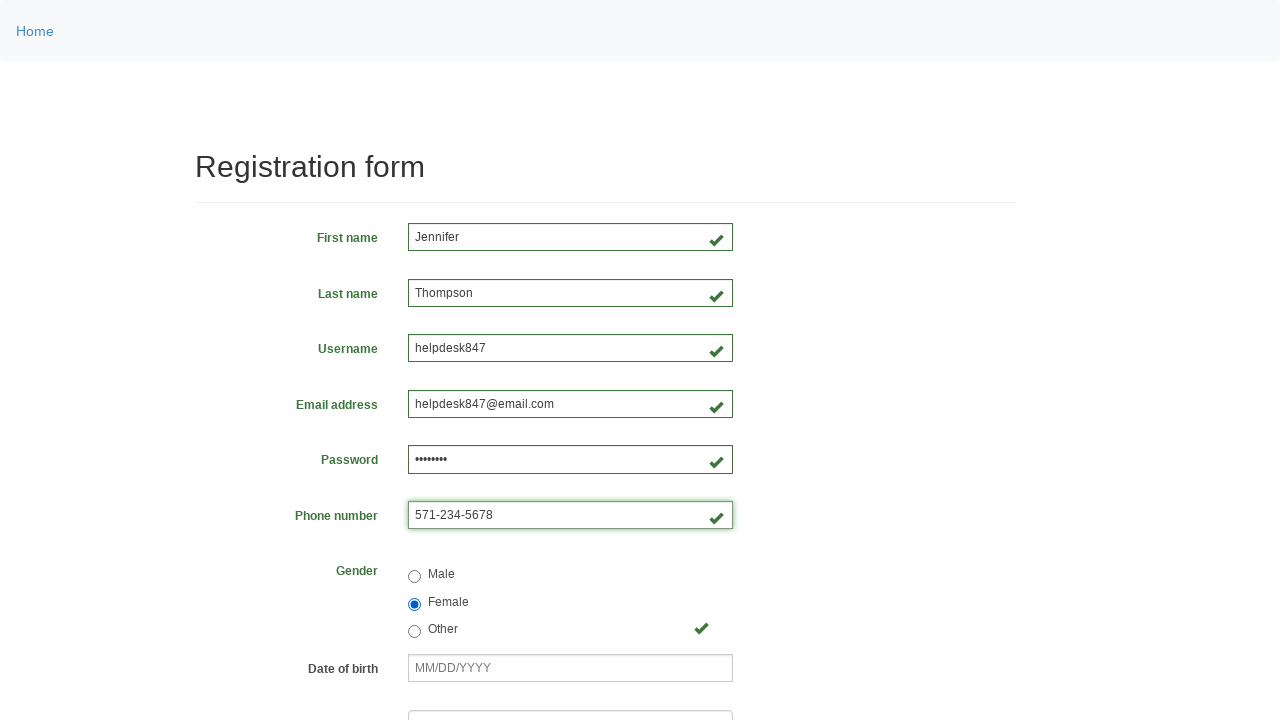

Filled date of birth field with '11/13/1979' on input[name='birthday']
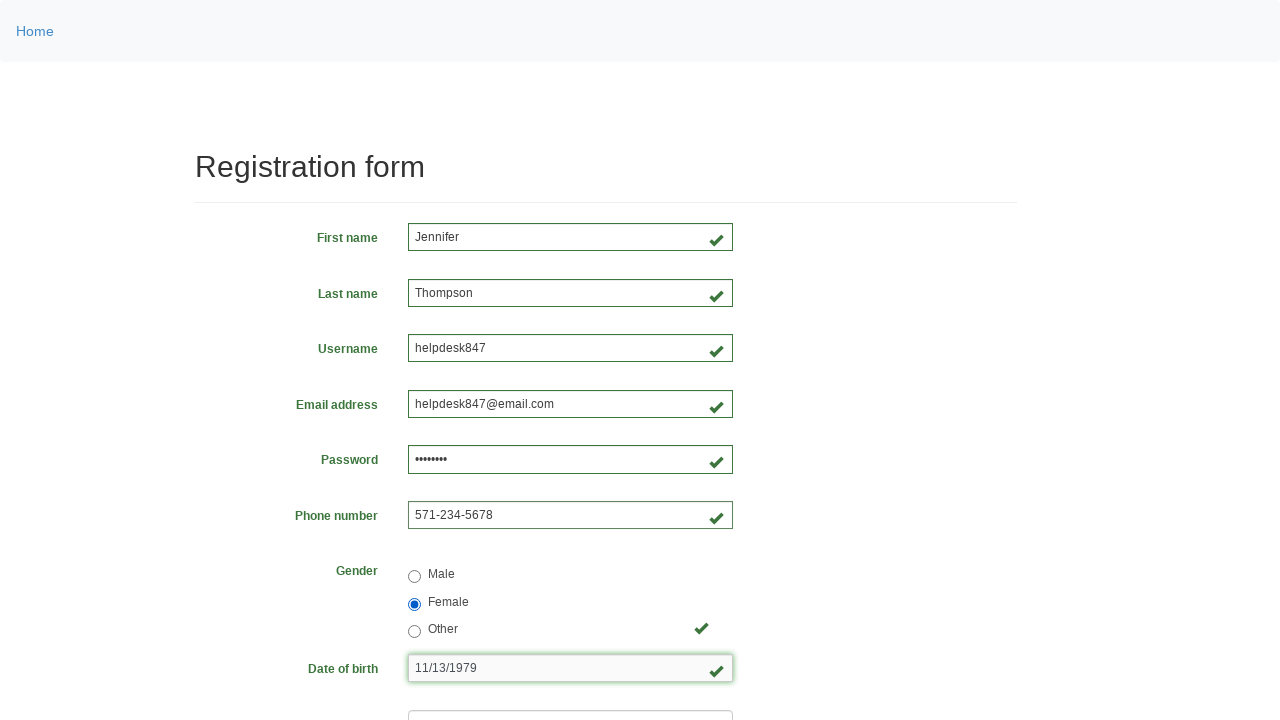

Selected department from dropdown at index 3 on select[name='department']
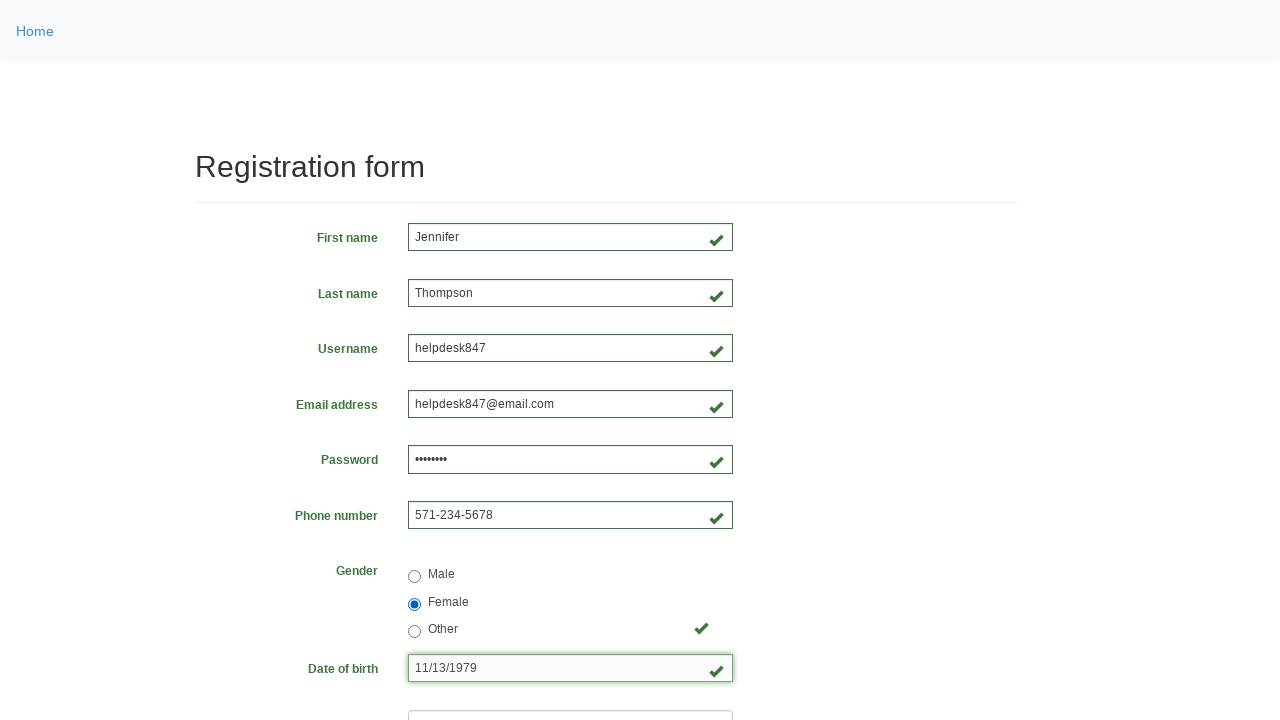

Selected job title from dropdown at index 2 on select[name='job_title']
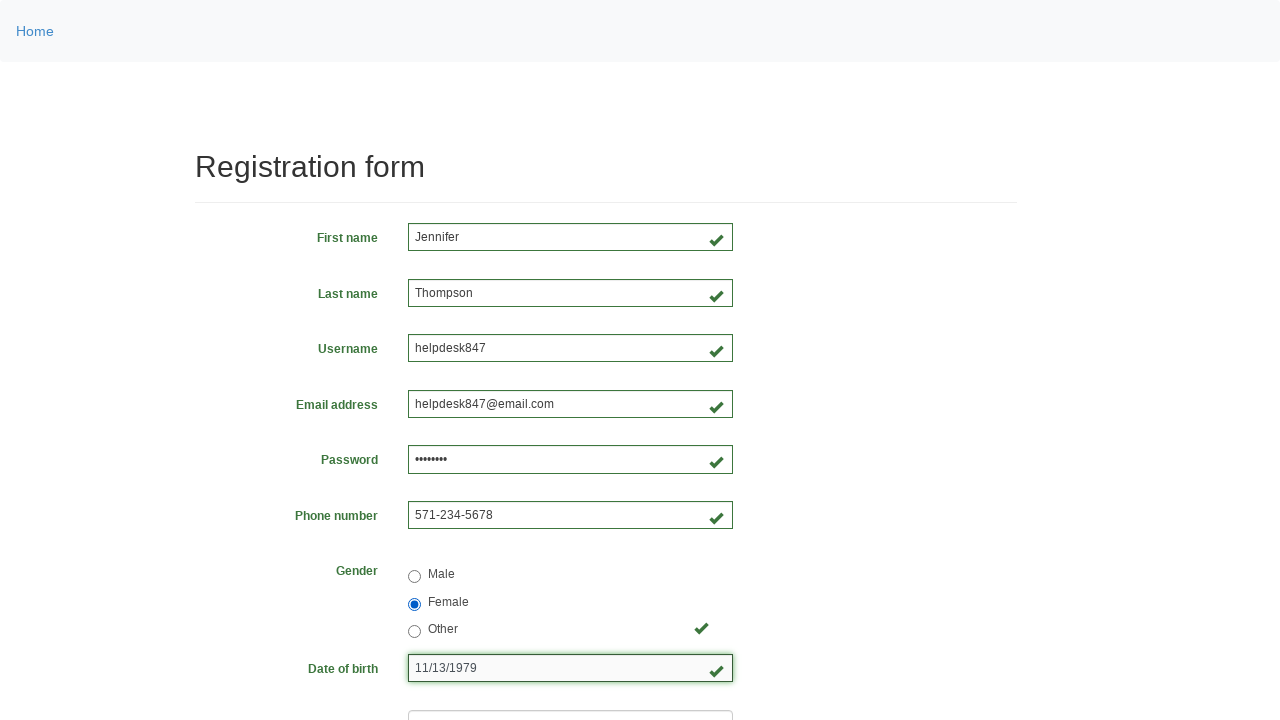

Selected programming language checkbox at (414, 468) on input[id='inlineCheckbox1']
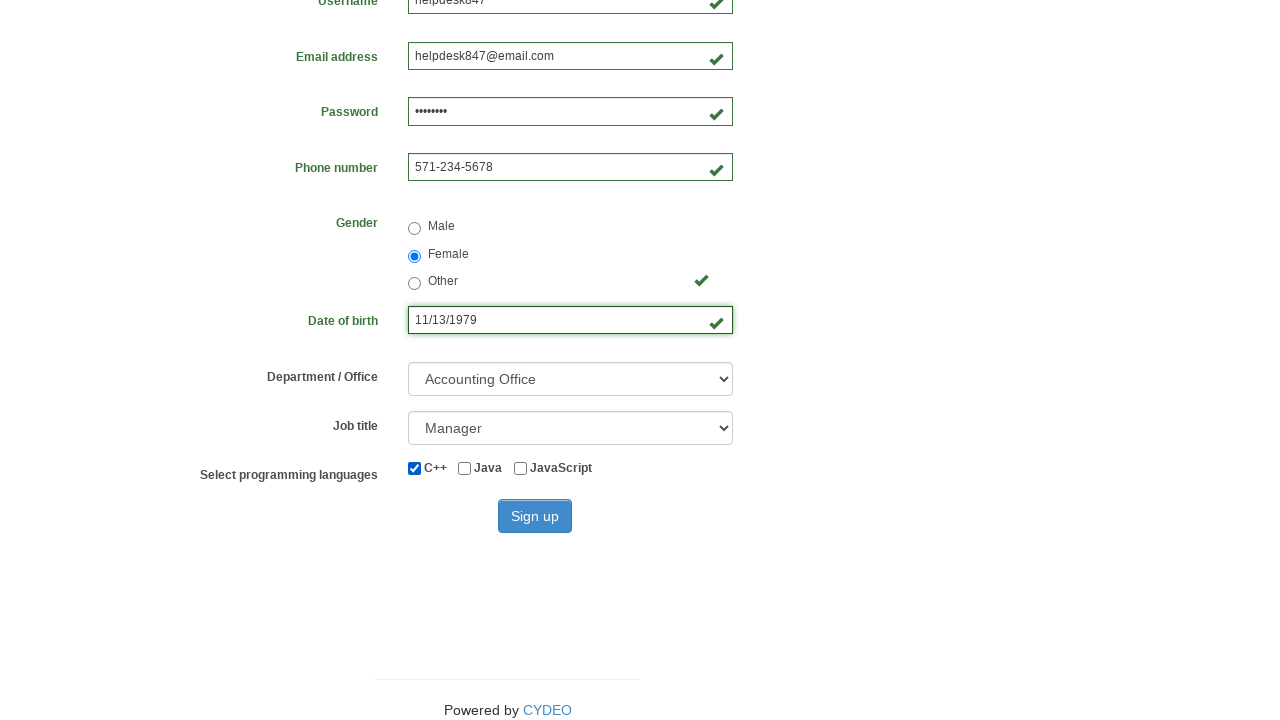

Clicked sign up button to submit registration form at (535, 516) on button[type='submit']
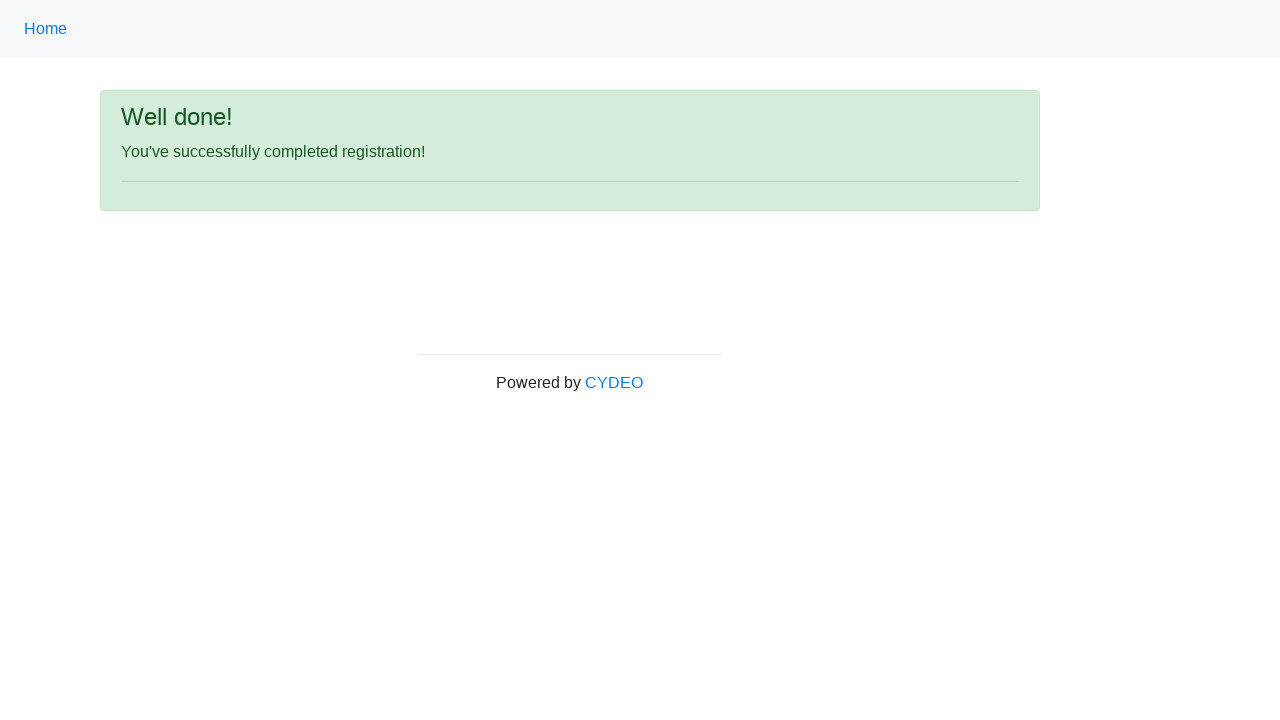

Registration success message appeared
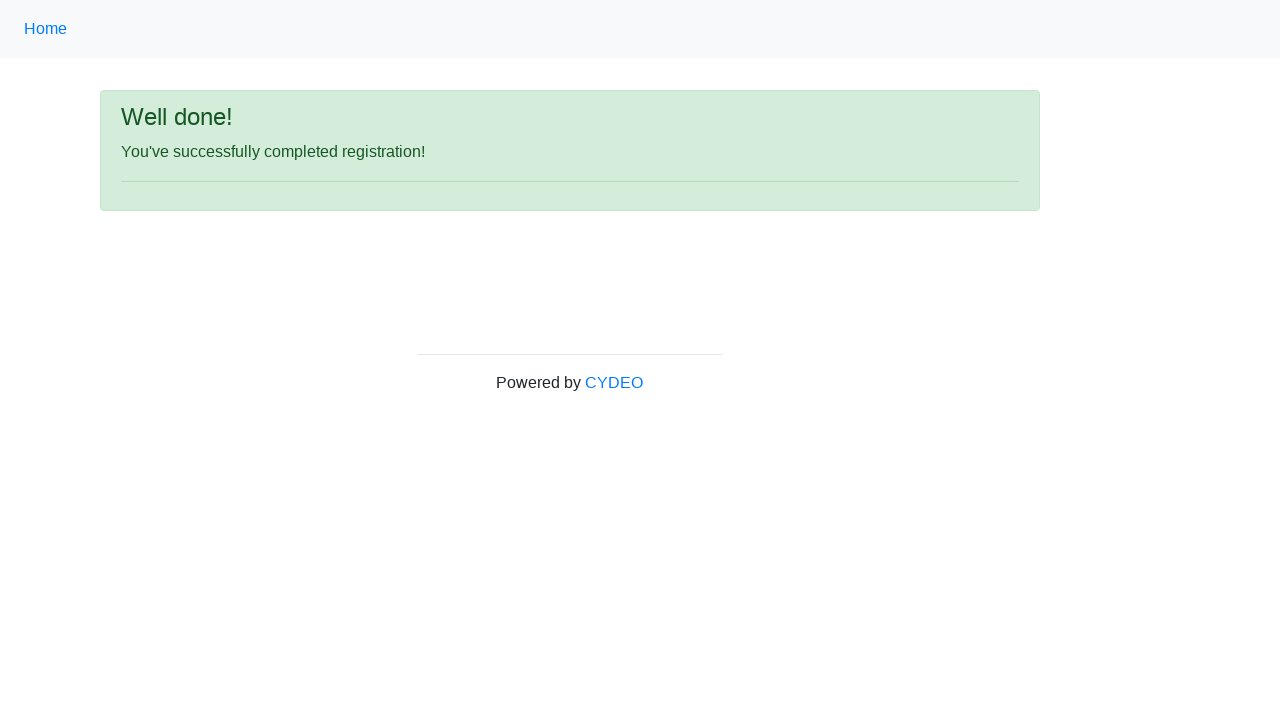

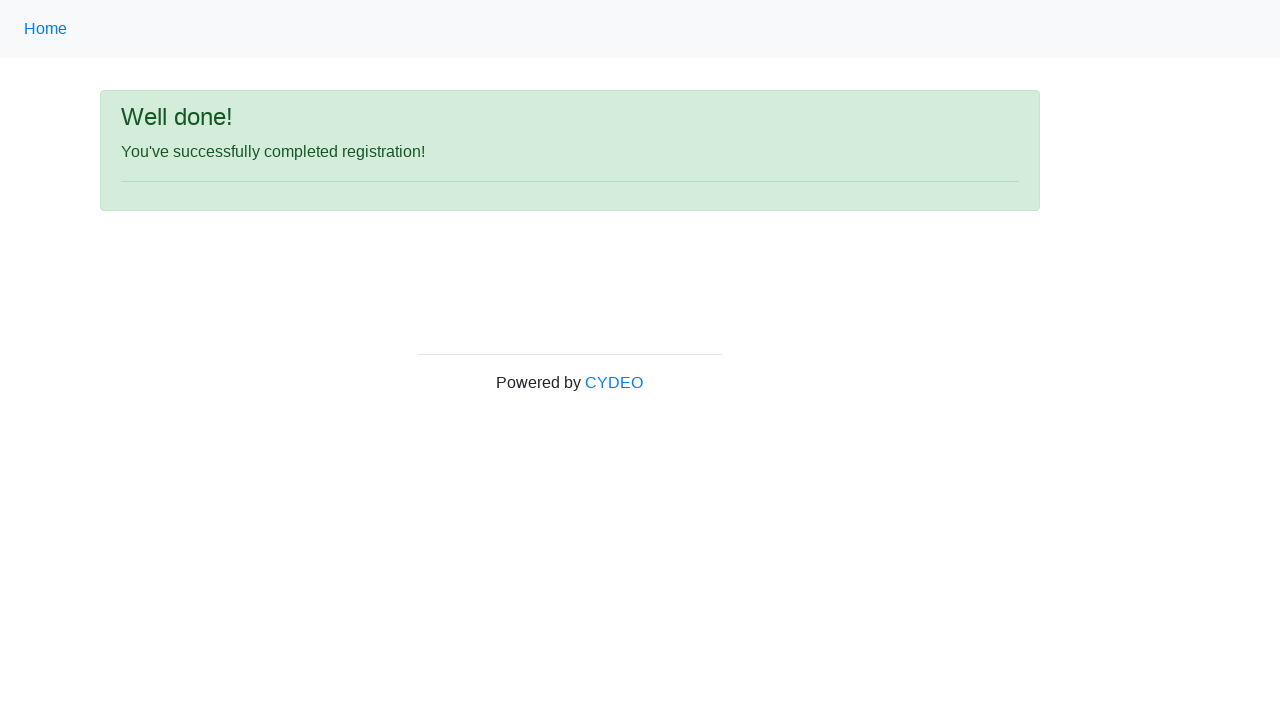